Tests key press functionality by entering text in a field and clicking a button

Starting URL: https://formy-project.herokuapp.com/keypress

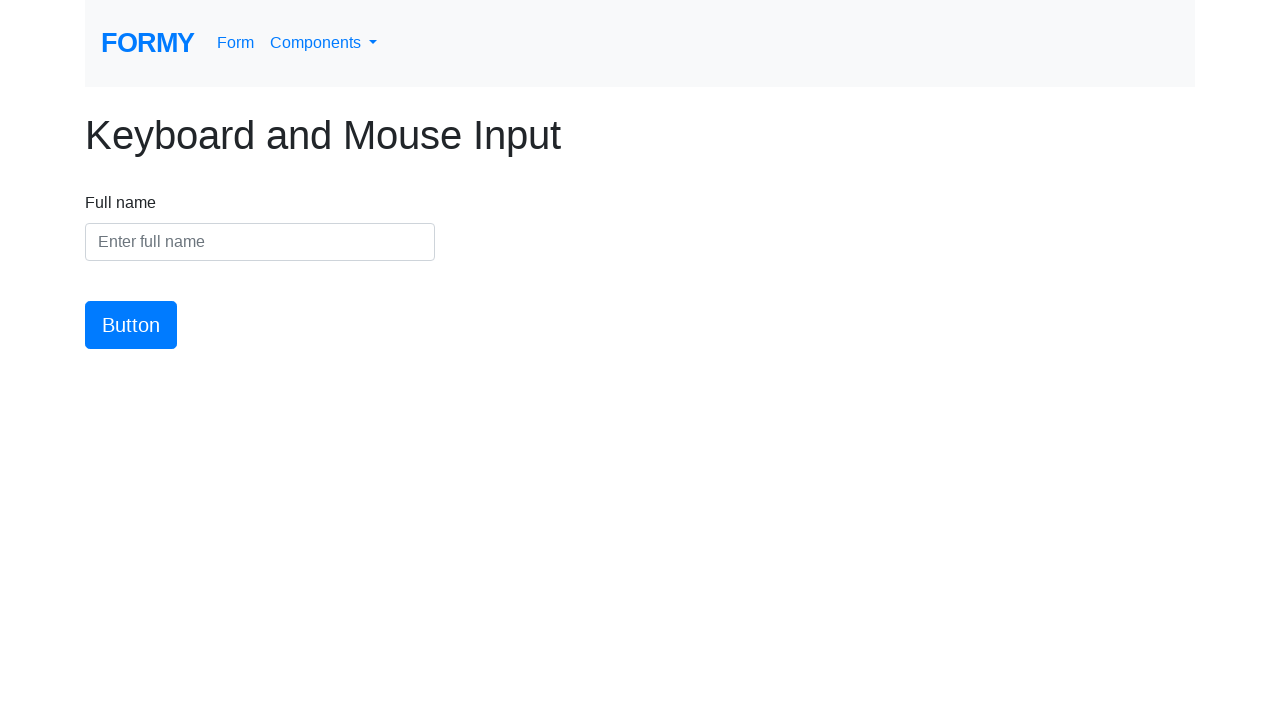

Clicked on name field at (260, 242) on #name
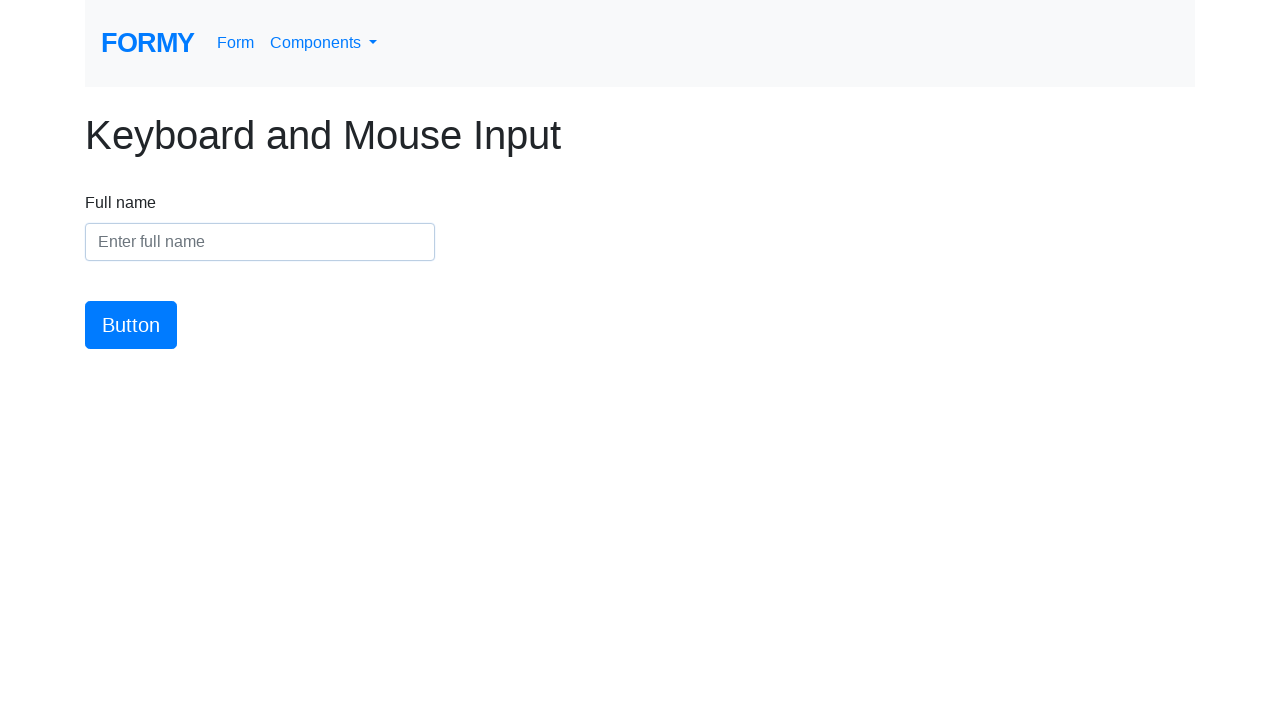

Entered 'Ray Culp' in name field on #name
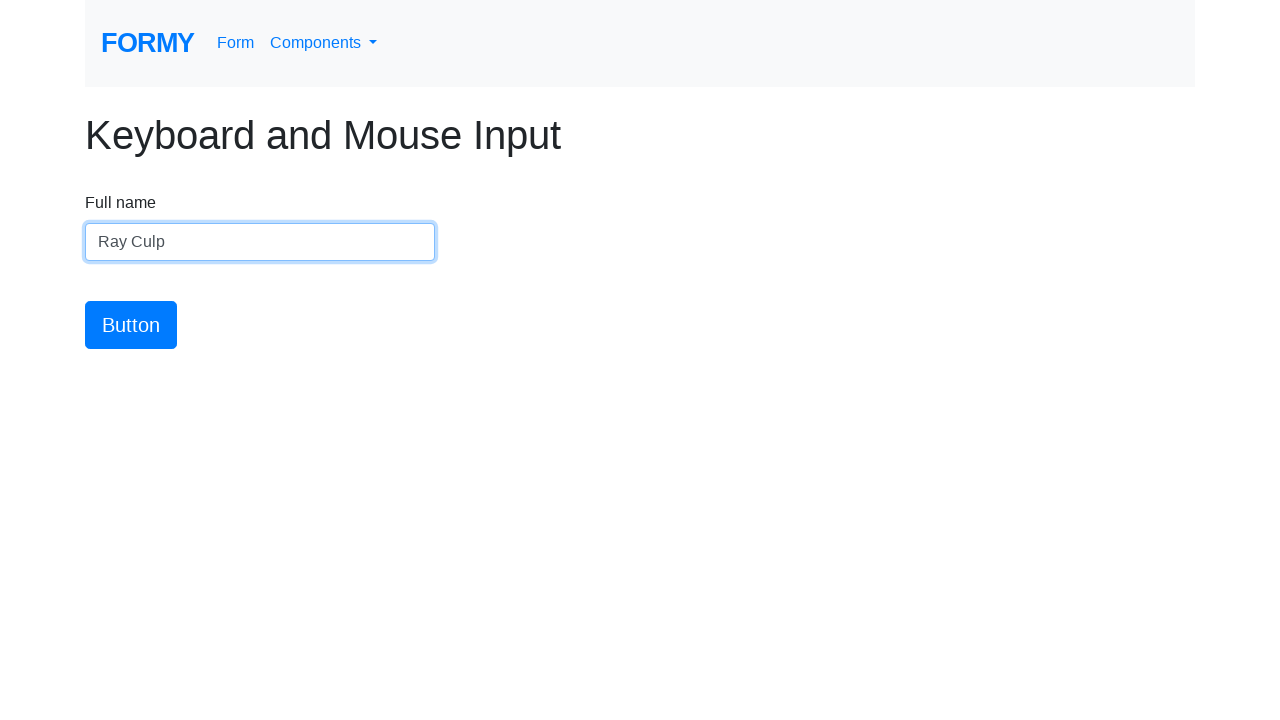

Clicked submit button at (131, 325) on #button
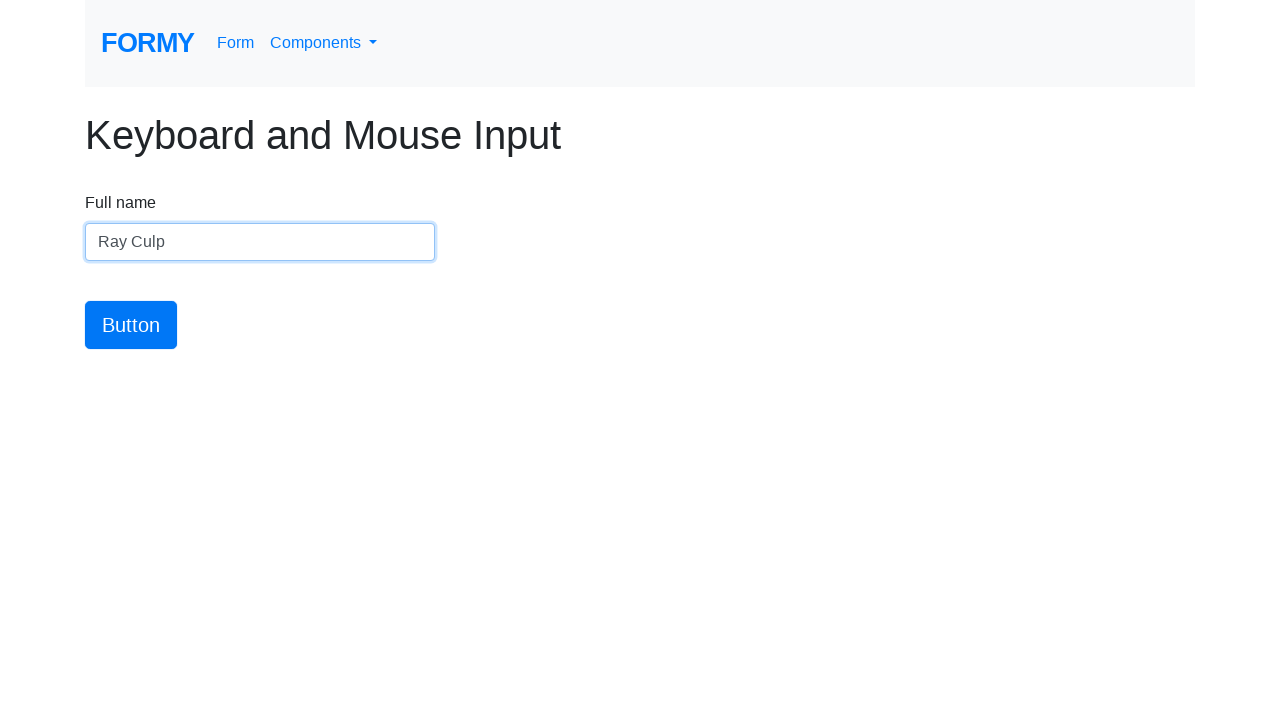

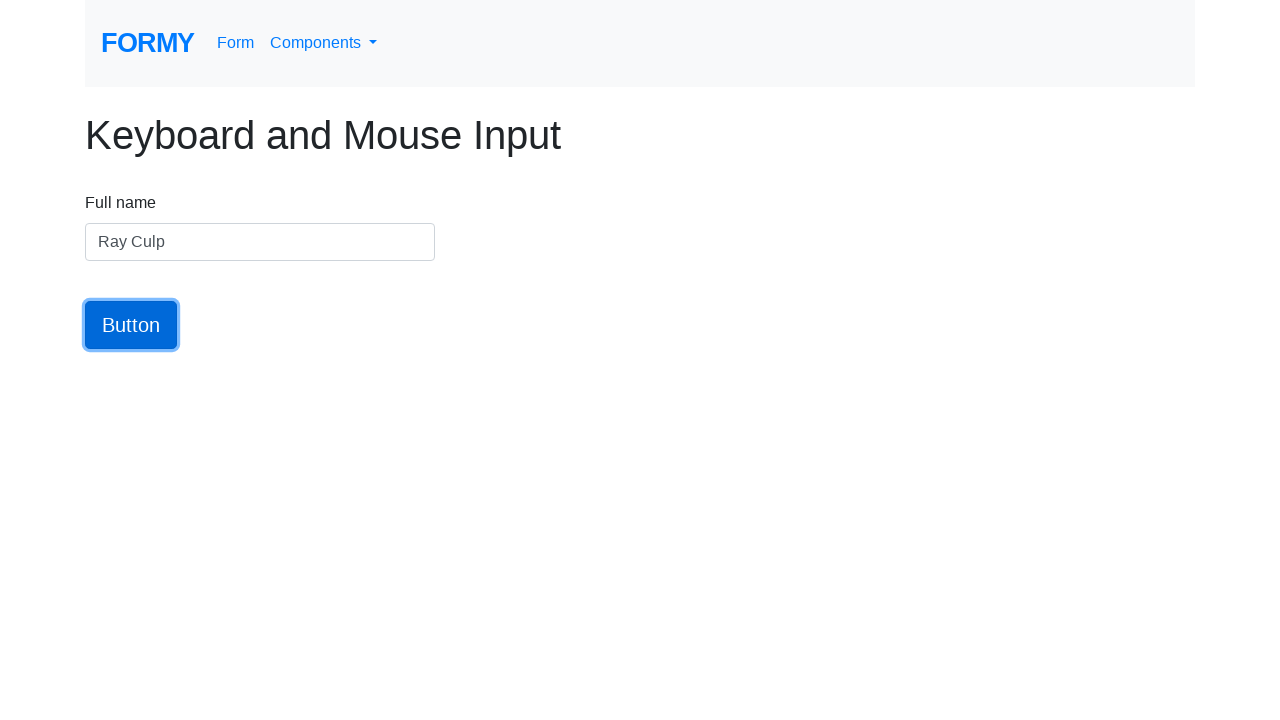